Tests that selecting Python from API page platform dropdown shows correct API docs

Starting URL: https://playwright.dev/

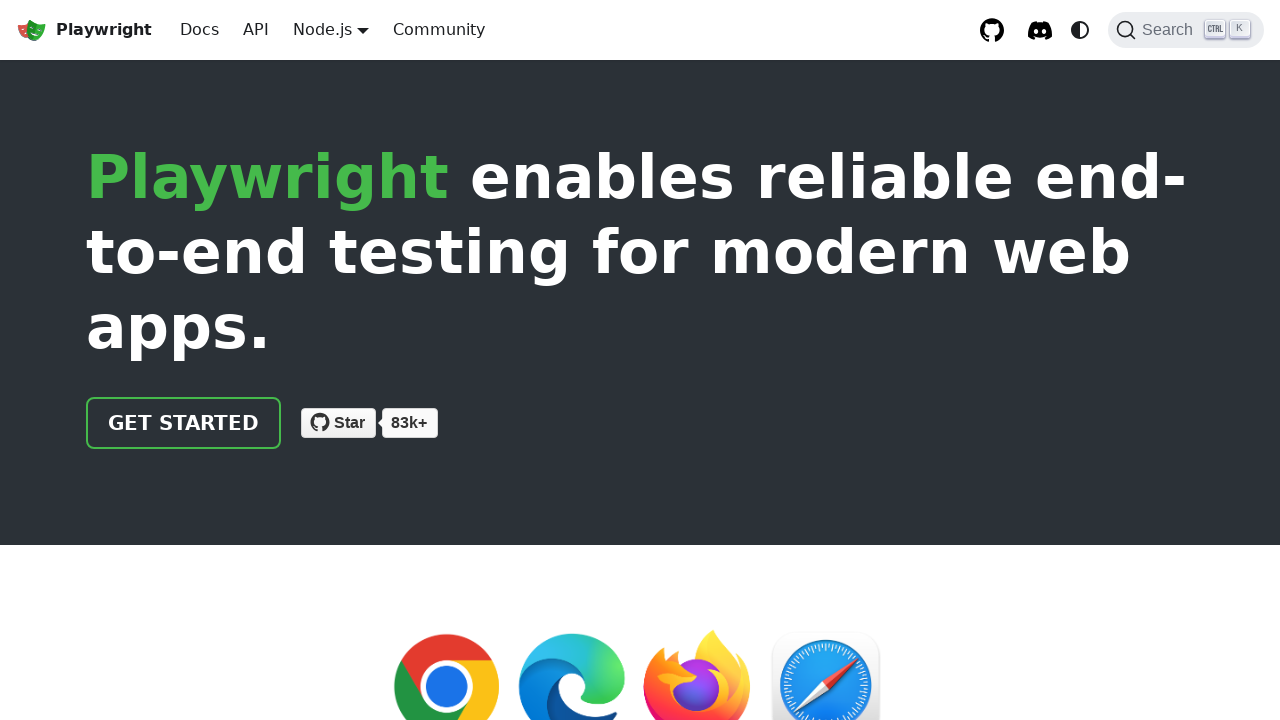

Clicked API button in navbar at (256, 30) on .navbar__items >> internal:role=link[name="API"i]
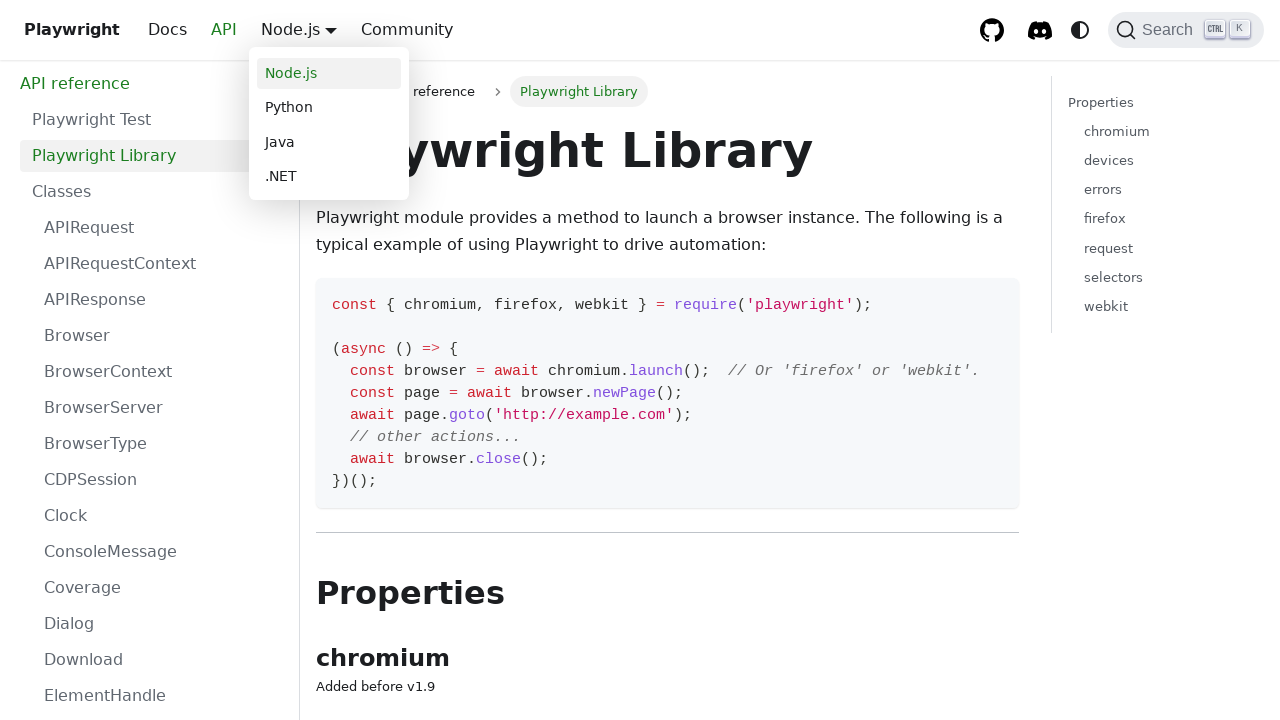

Hovered over platform dropdown menu at (331, 30) on .navbar__item.dropdown.dropdown--hoverable
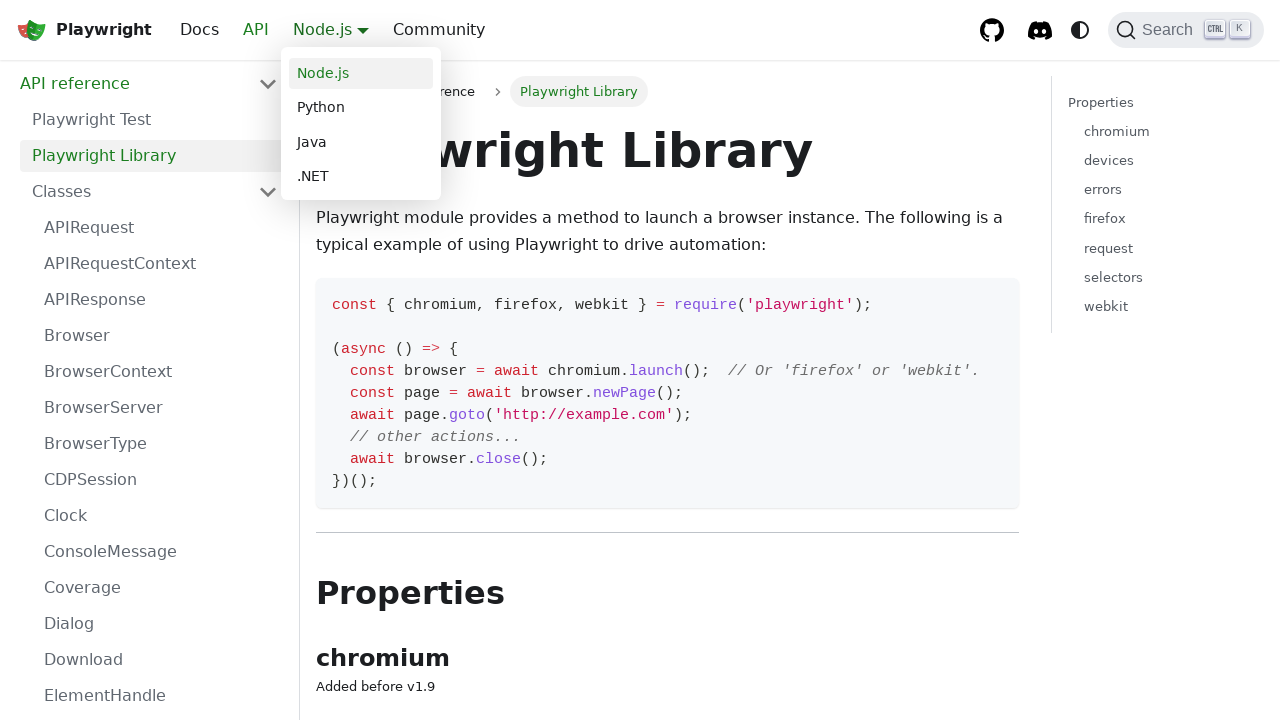

Clicked Python option from dropdown at (361, 108) on .navbar__item.dropdown.dropdown--hoverable >> internal:role=link[name="Python"i]
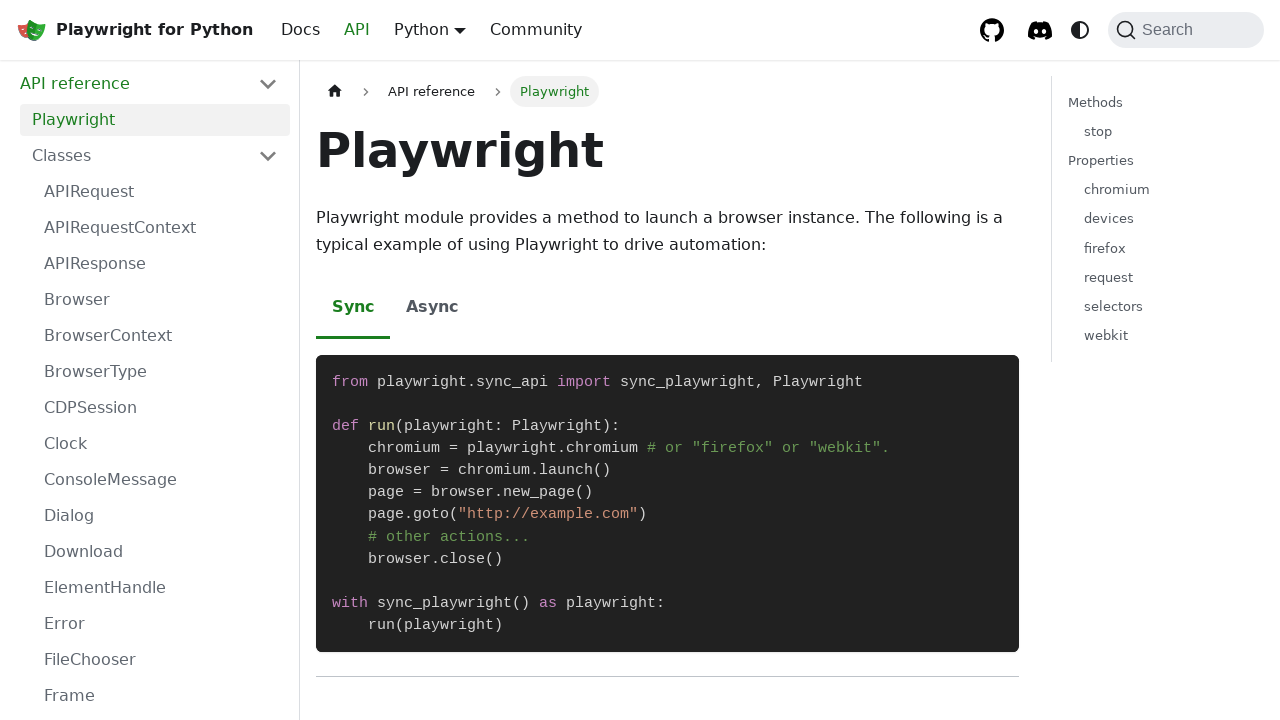

Verified page navigated to Python API documentation
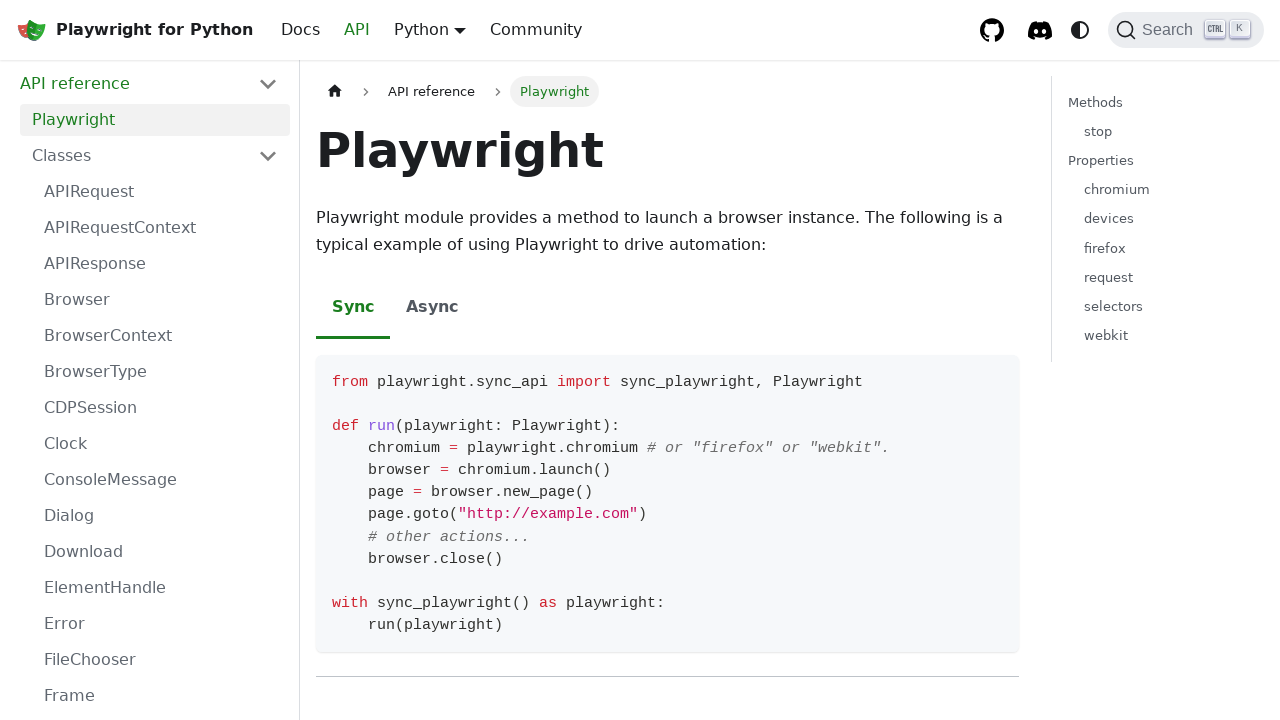

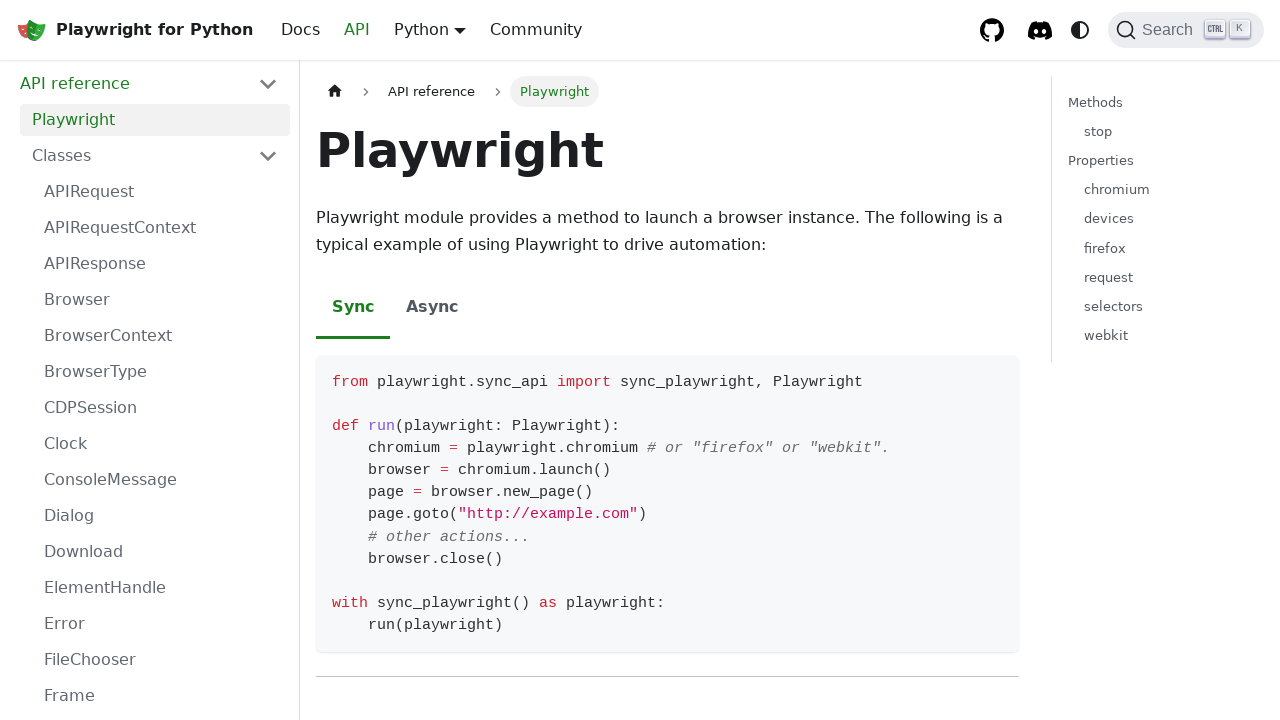